Tests explicit wait functionality by clicking a button that triggers a delayed element appearance, then filling the text field once it becomes visible

Starting URL: https://www.hyrtutorials.com/p/waits-demo.html

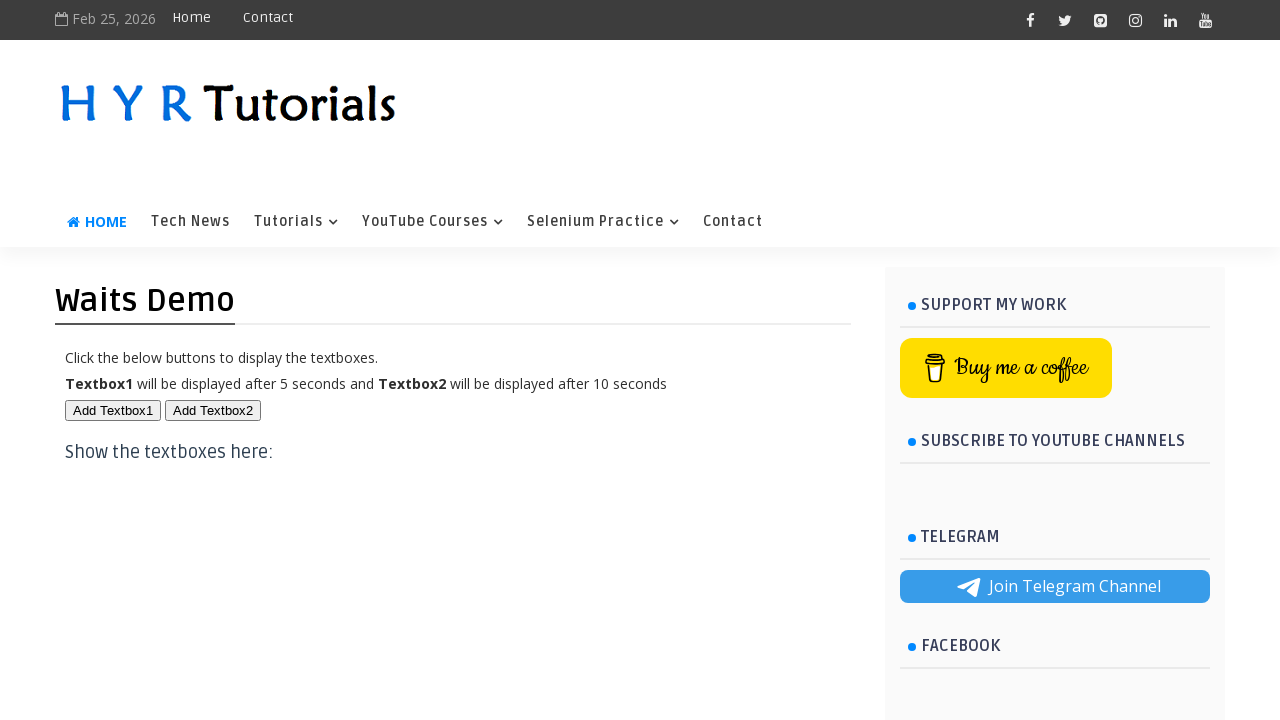

Clicked button to trigger delayed element appearance at (113, 410) on #btn1
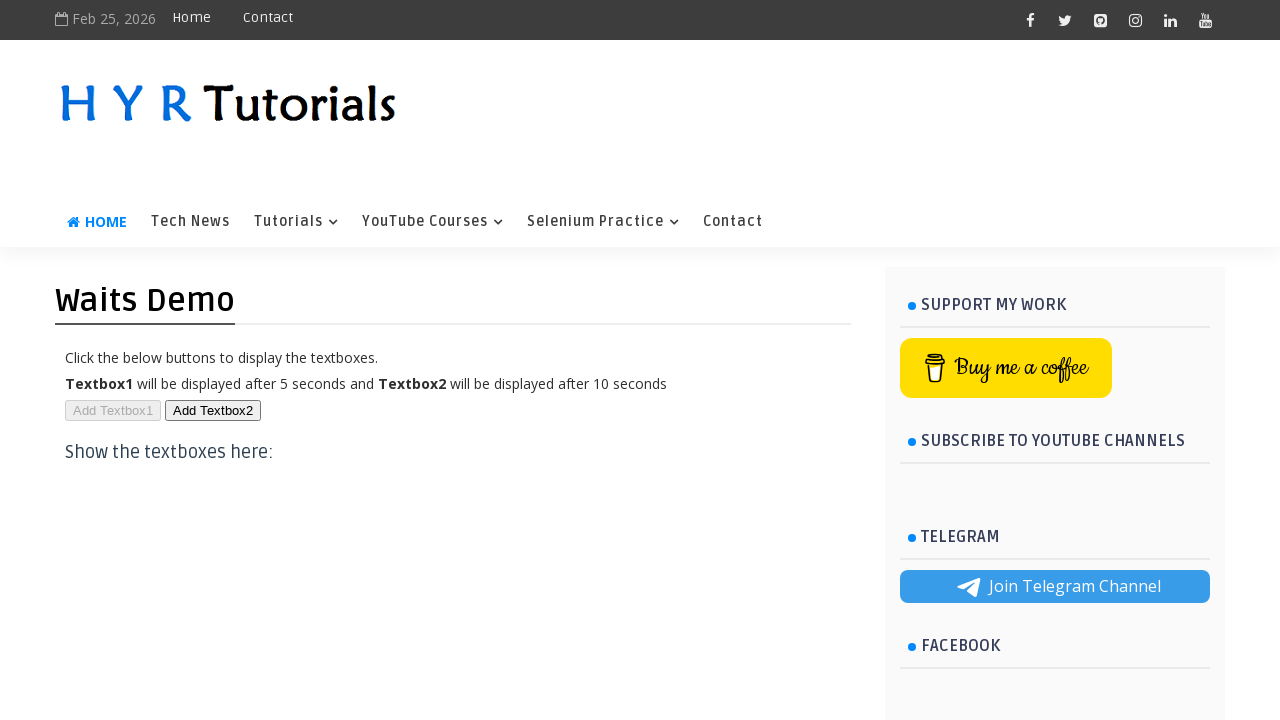

Text field became visible after explicit wait
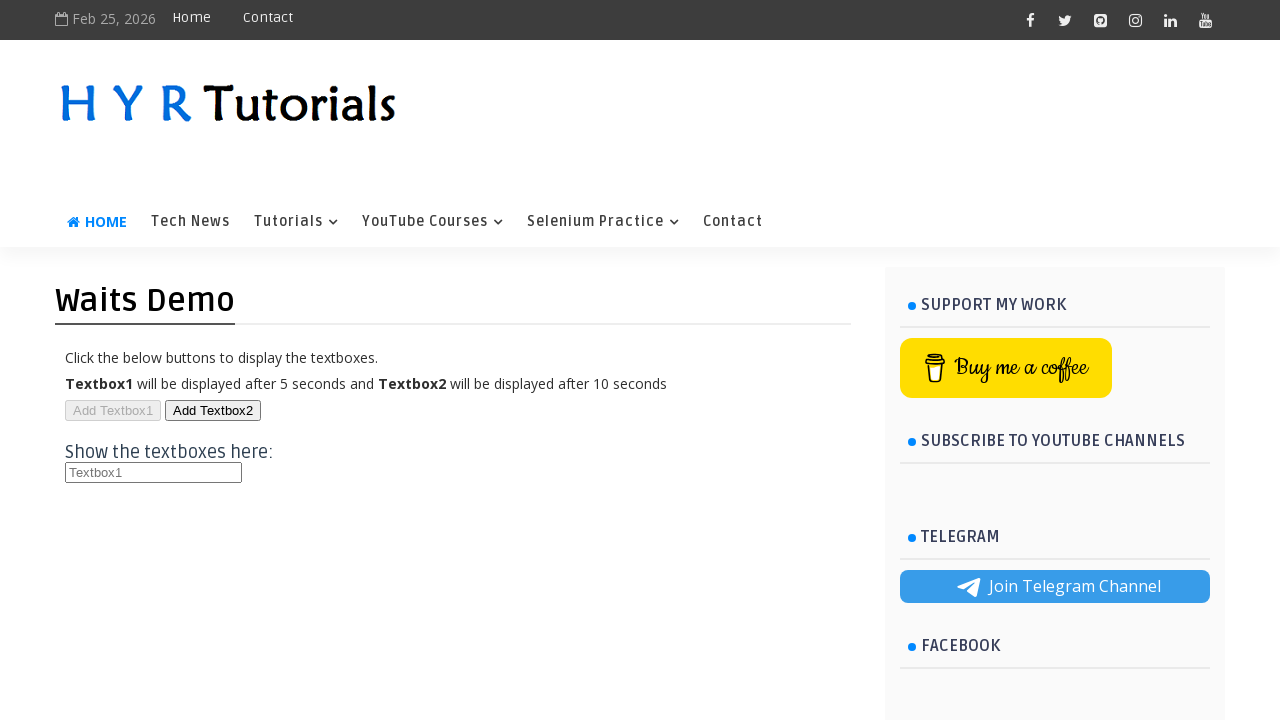

Filled text field with '1 2 3 testing mick hlo' on #txt1
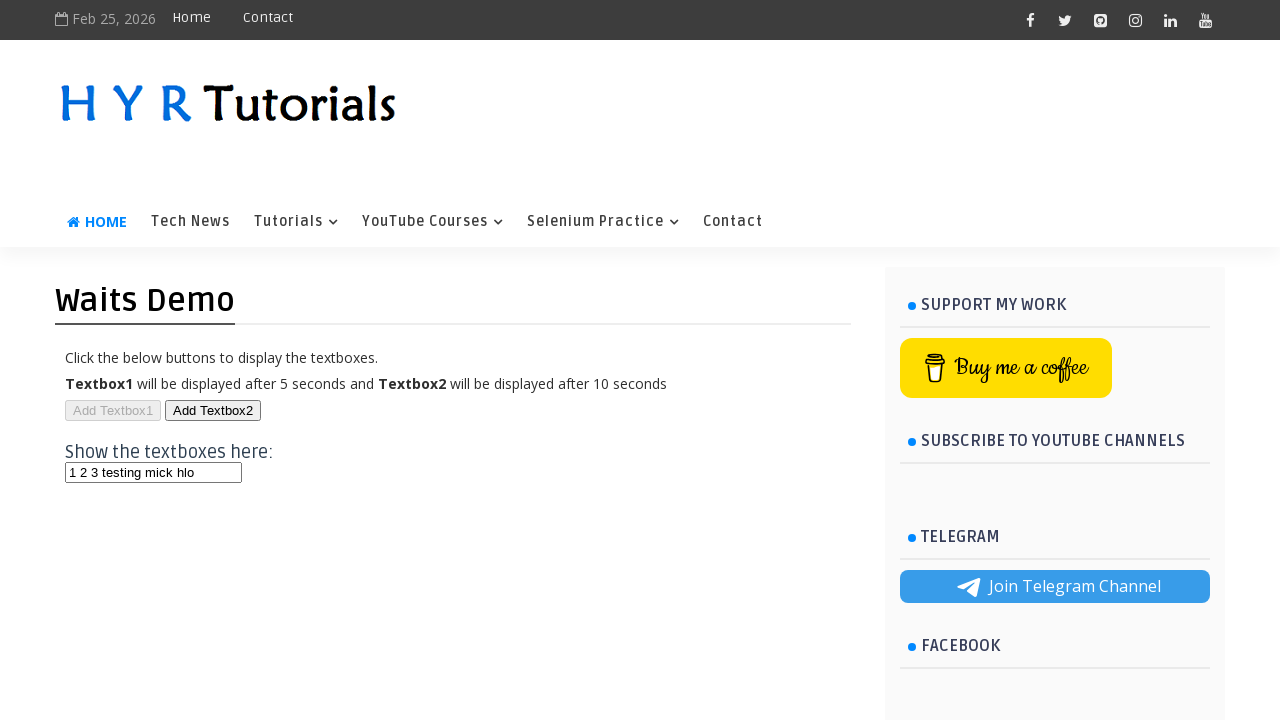

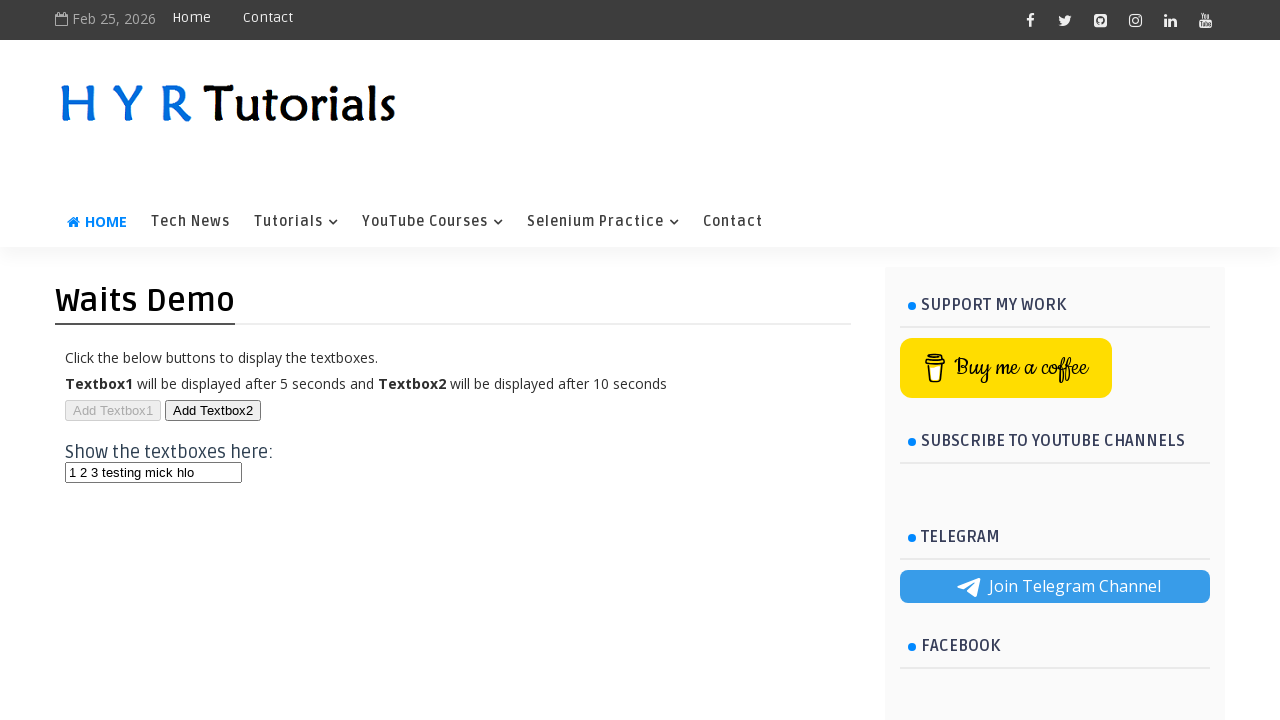